Navigates to a software developer job listings page on Rocketpunch and verifies the page loads

Starting URL: https://www.rocketpunch.com/jobs?job=sw-developer&page=1

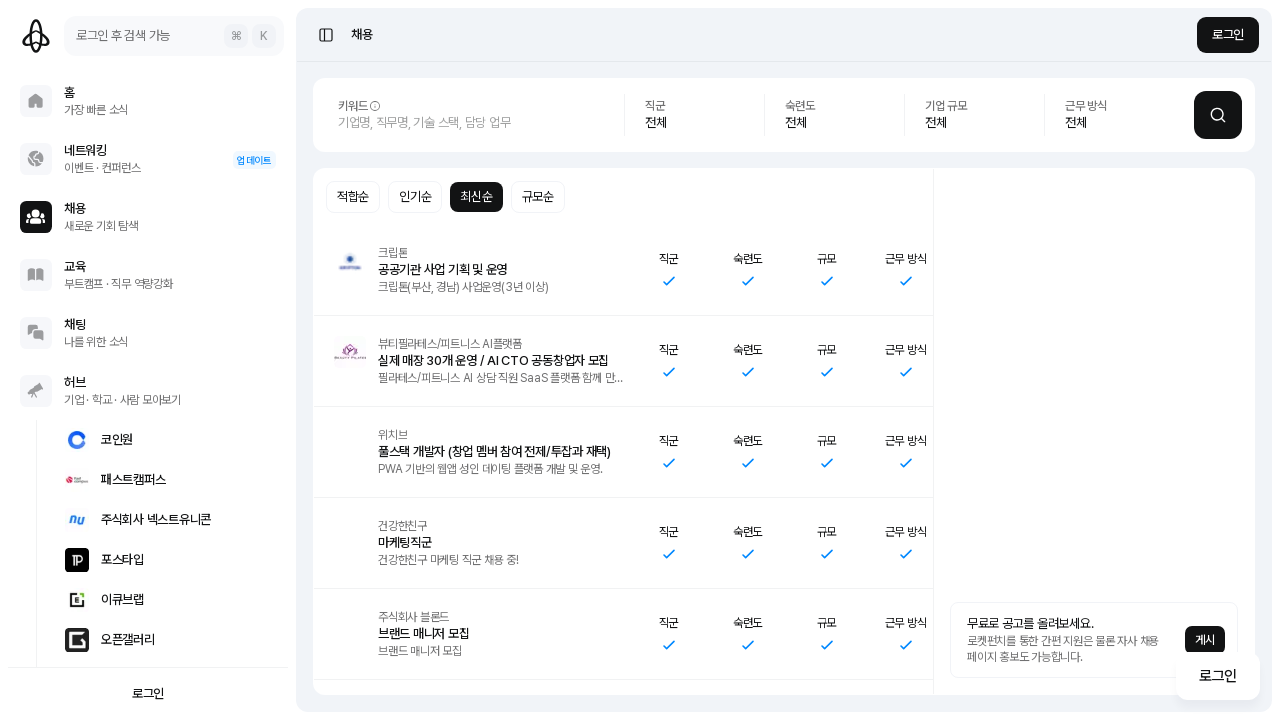

Waited for page to reach domcontentloaded state
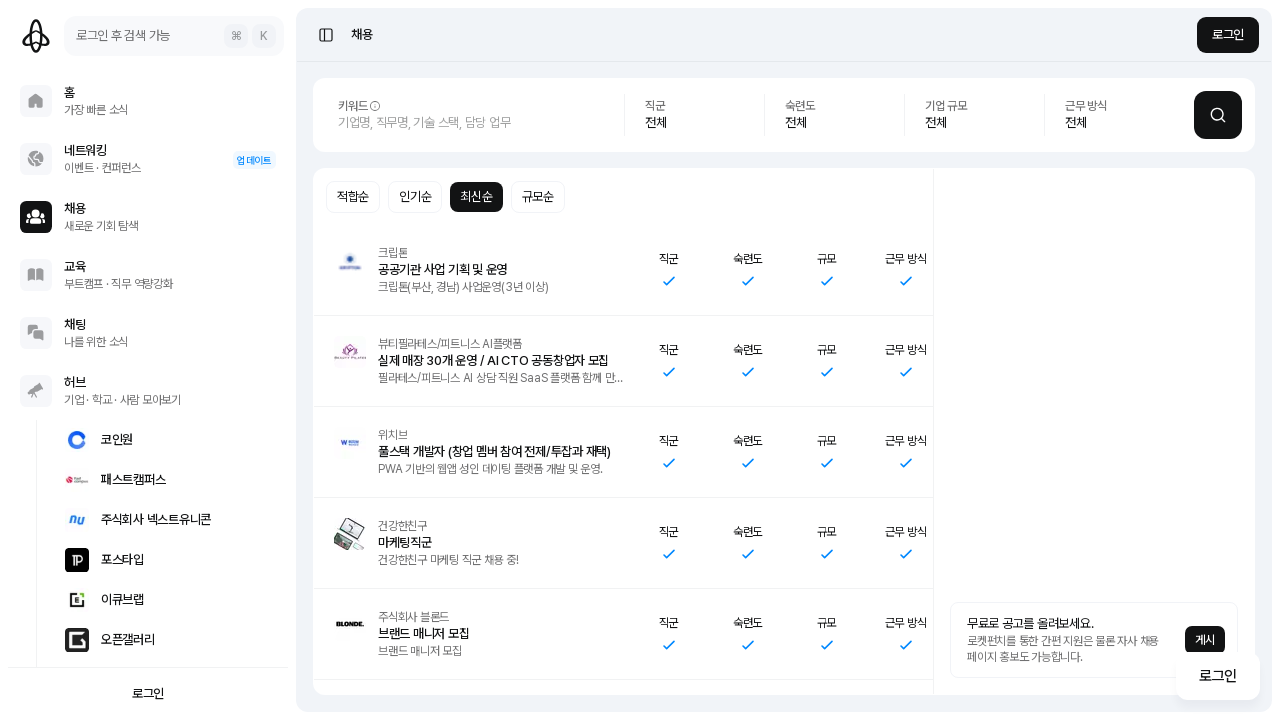

Verified body element is present on software developer job listings page
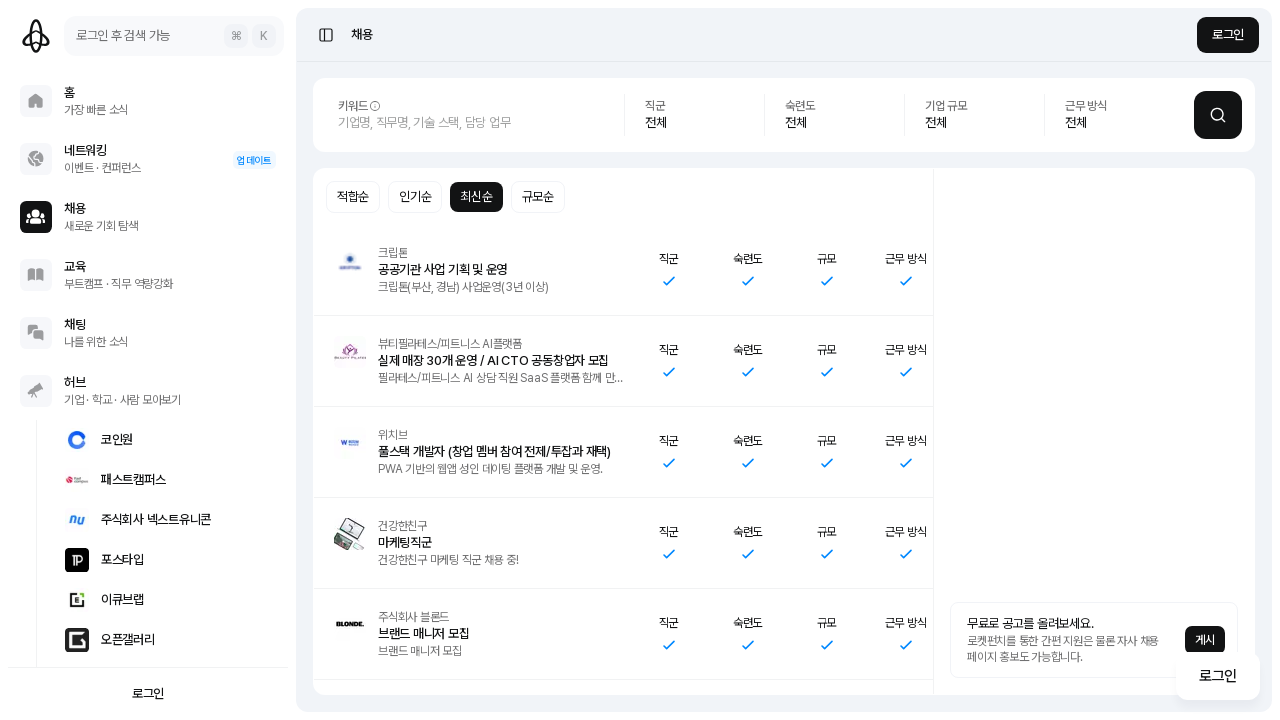

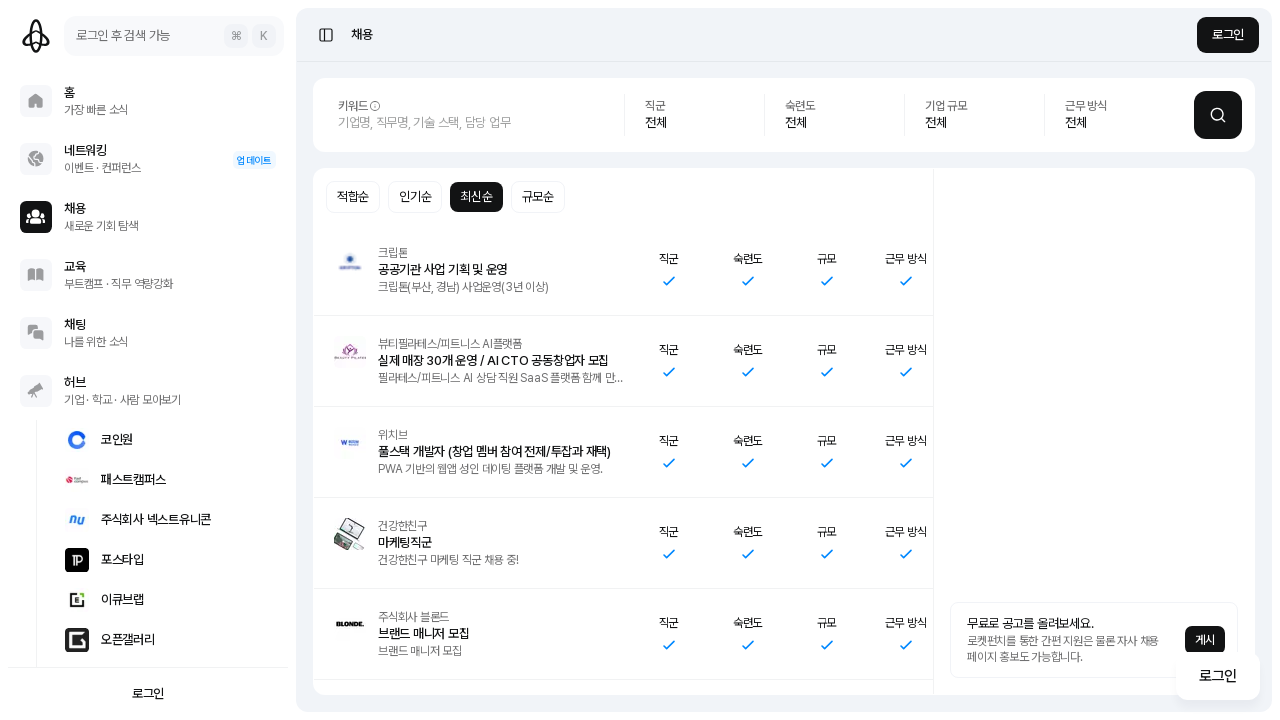